Navigates to the Sortable Data Tables page and validates that table 1 has the correct headers and first row data including last name, first name, email, due amount, website, and action columns.

Starting URL: https://the-internet.herokuapp.com

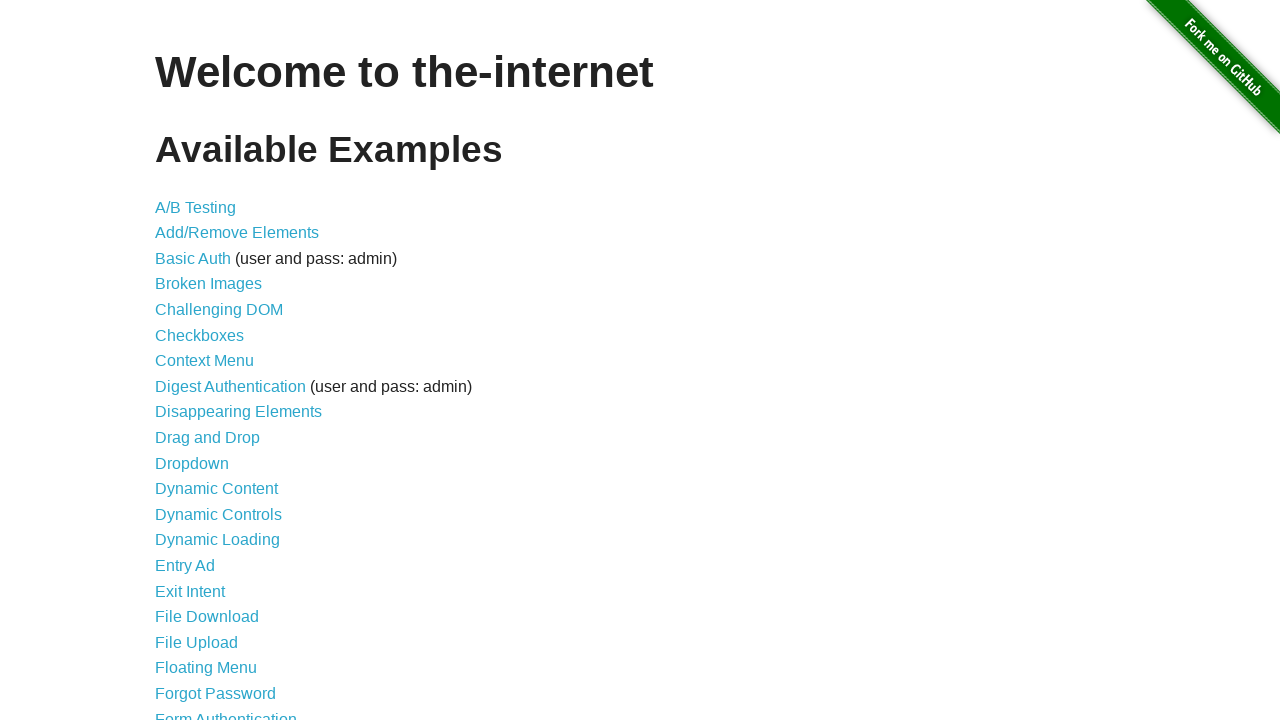

Clicked on Sortable Data Tables link at (230, 574) on internal:role=link[name="Sortable Data Tables"i]
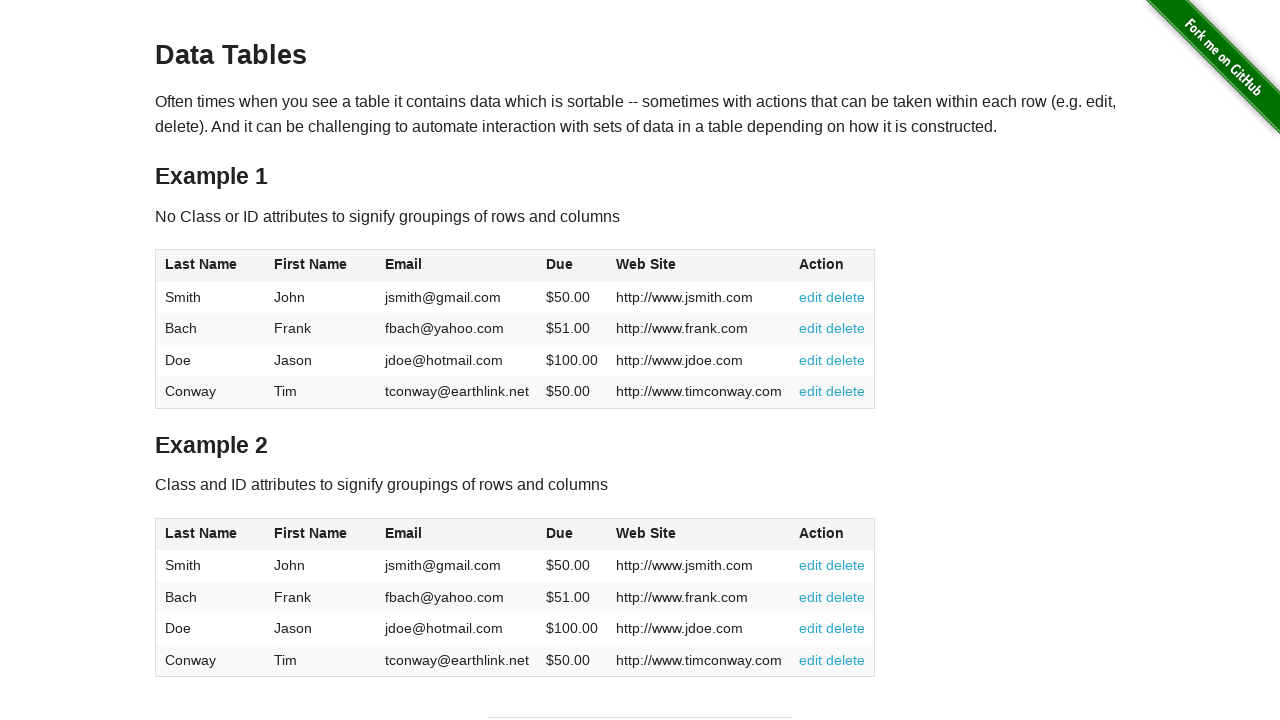

Verified page header displays 'Data Tables'
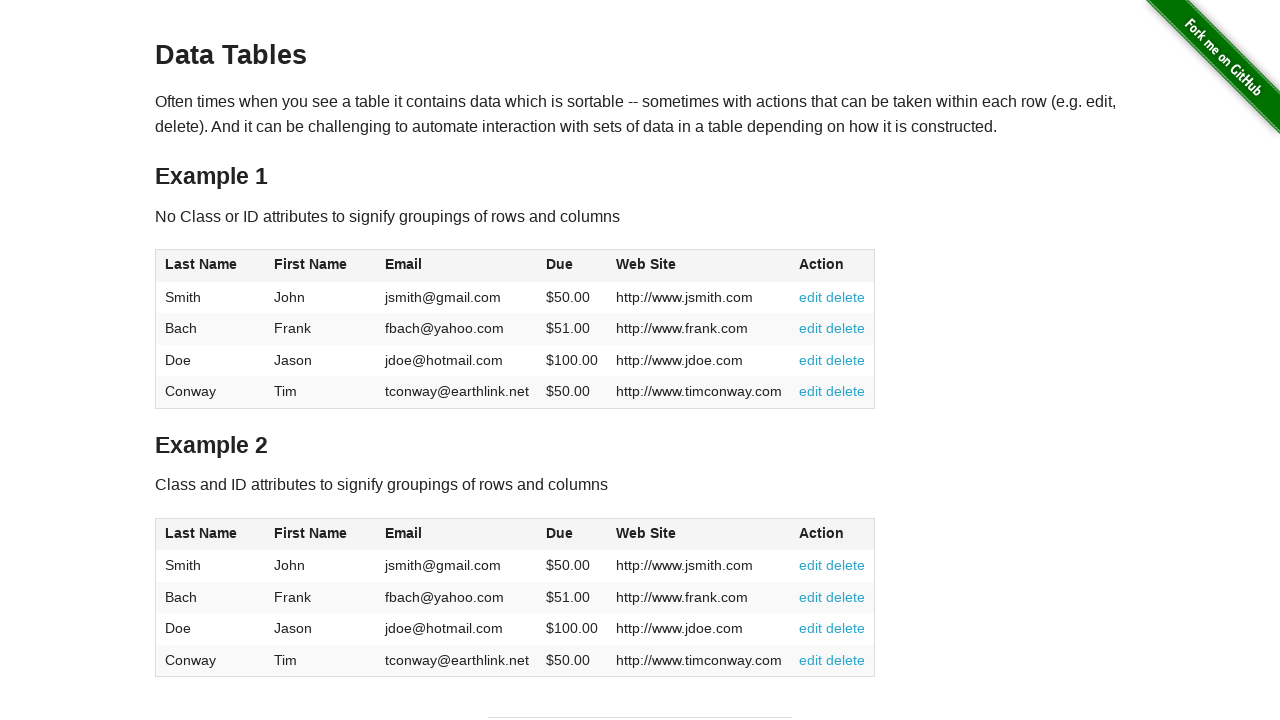

Verified table 1 header 0: 'Last Name'
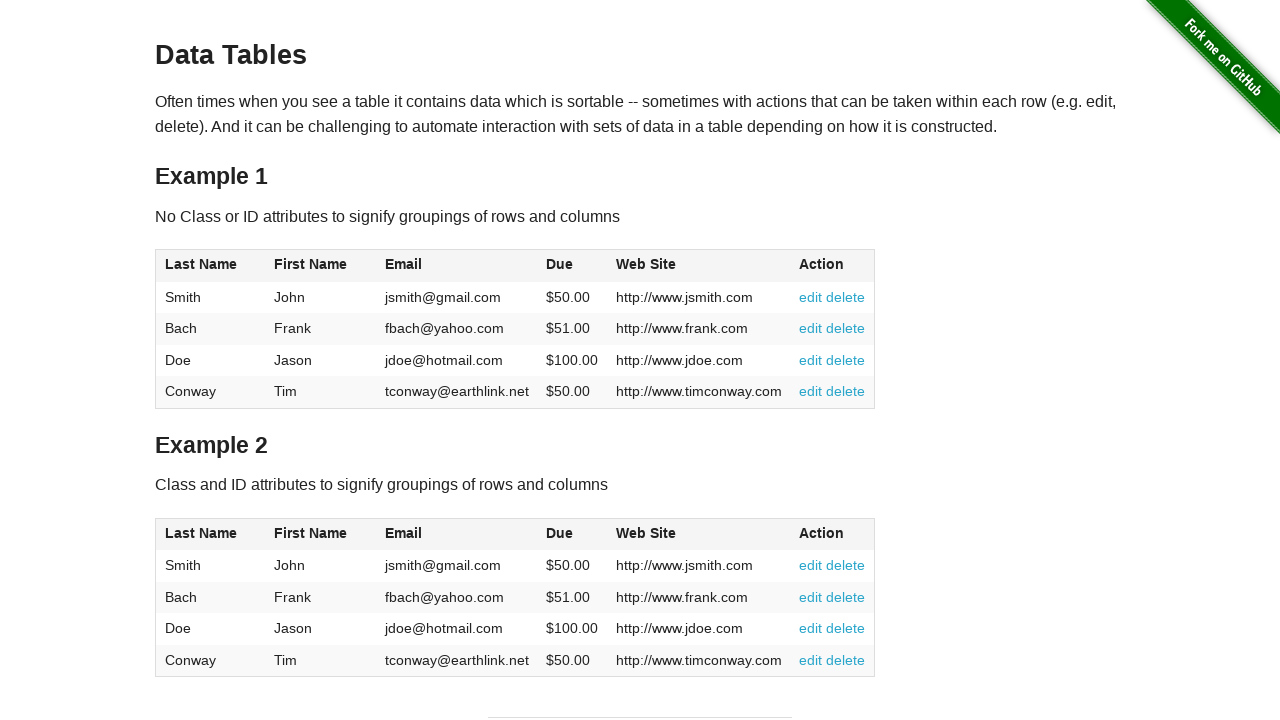

Verified table 1 header 1: 'First Name'
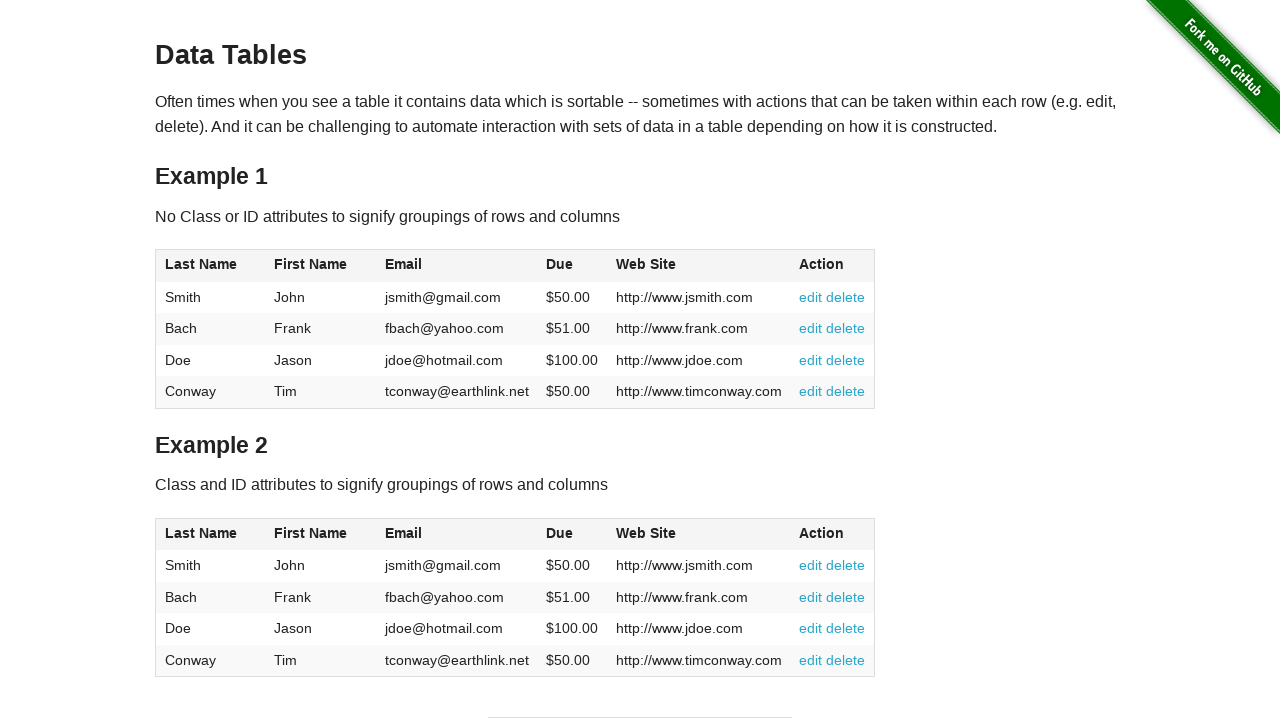

Verified table 1 header 2: 'Email'
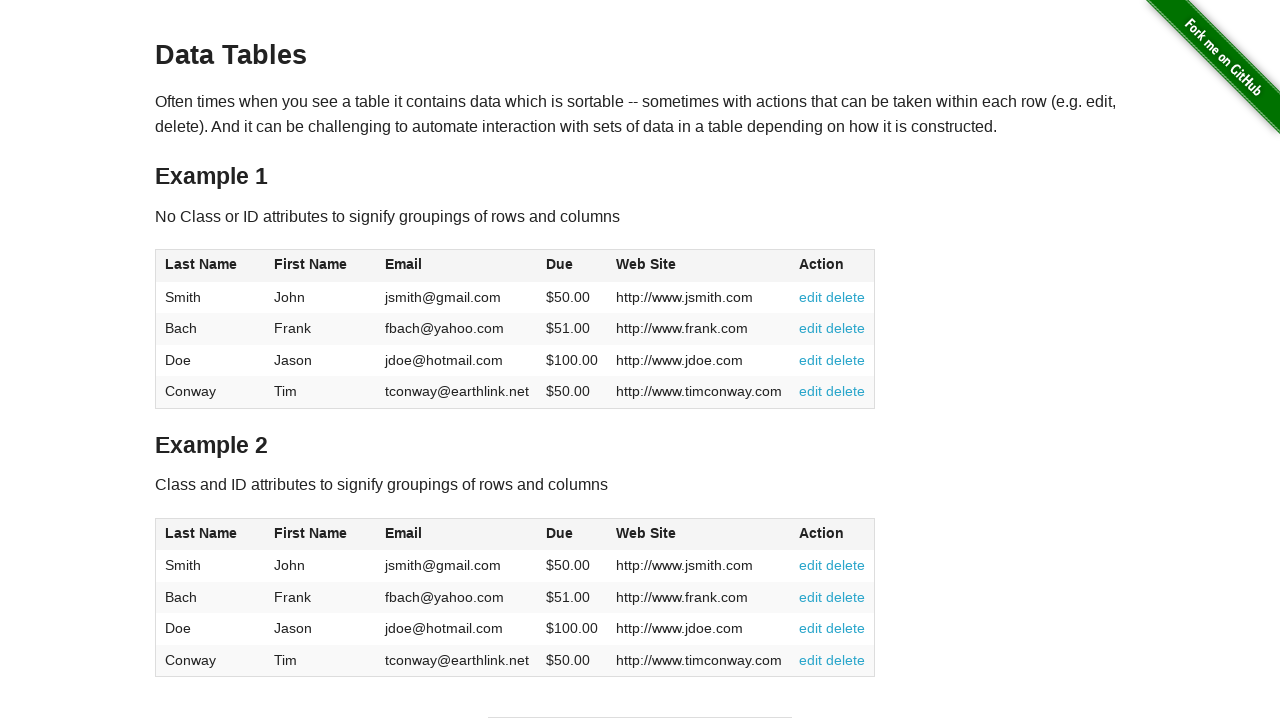

Verified table 1 header 3: 'Due'
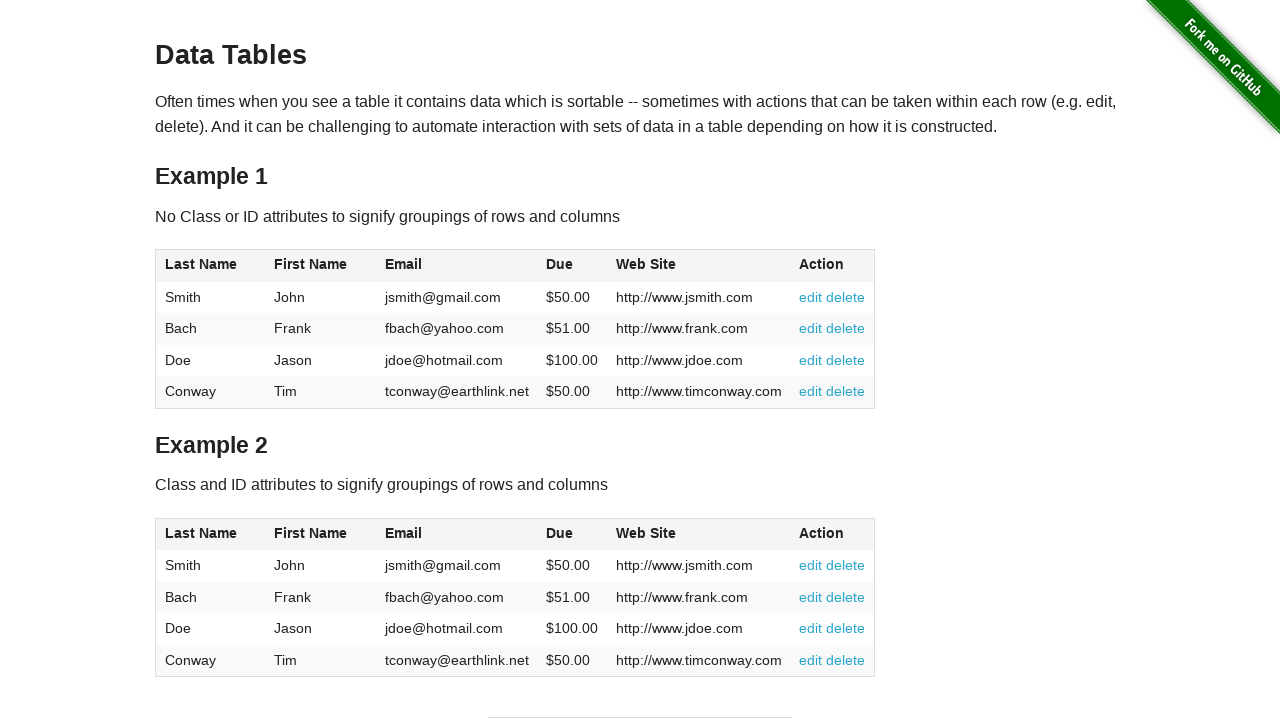

Verified table 1 header 4: 'Web Site'
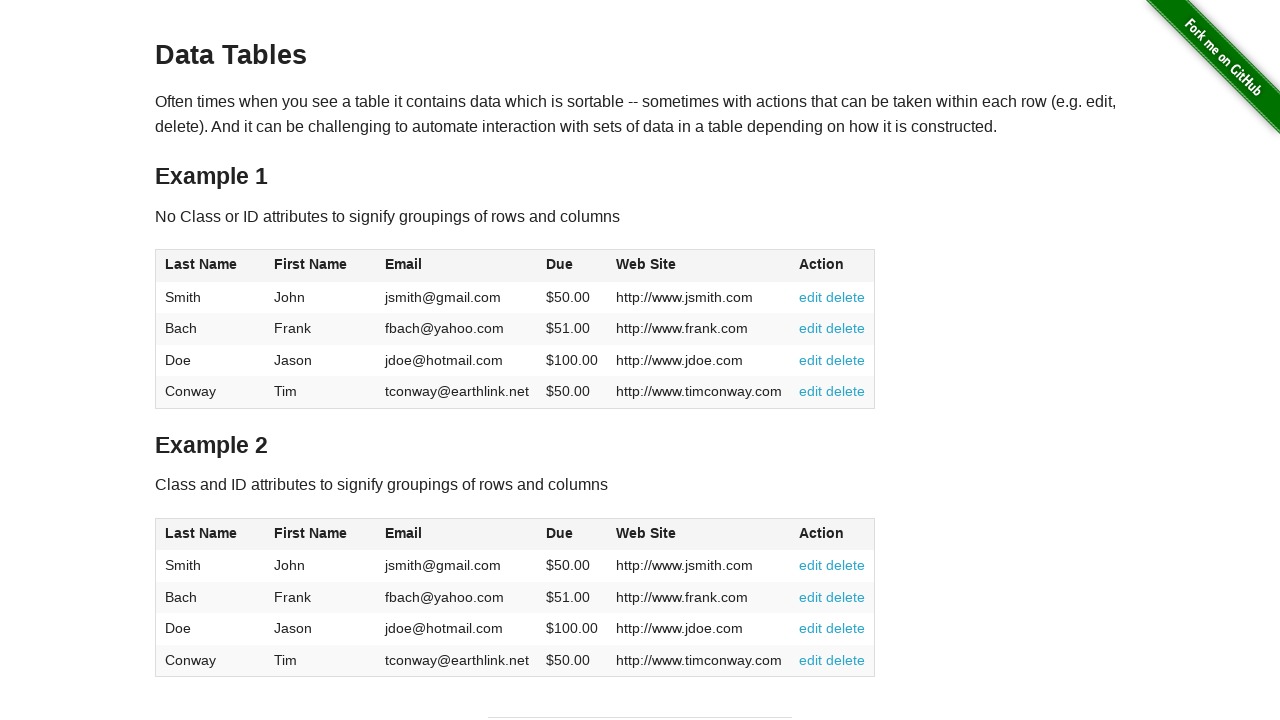

Verified table 1 header 5: 'Action'
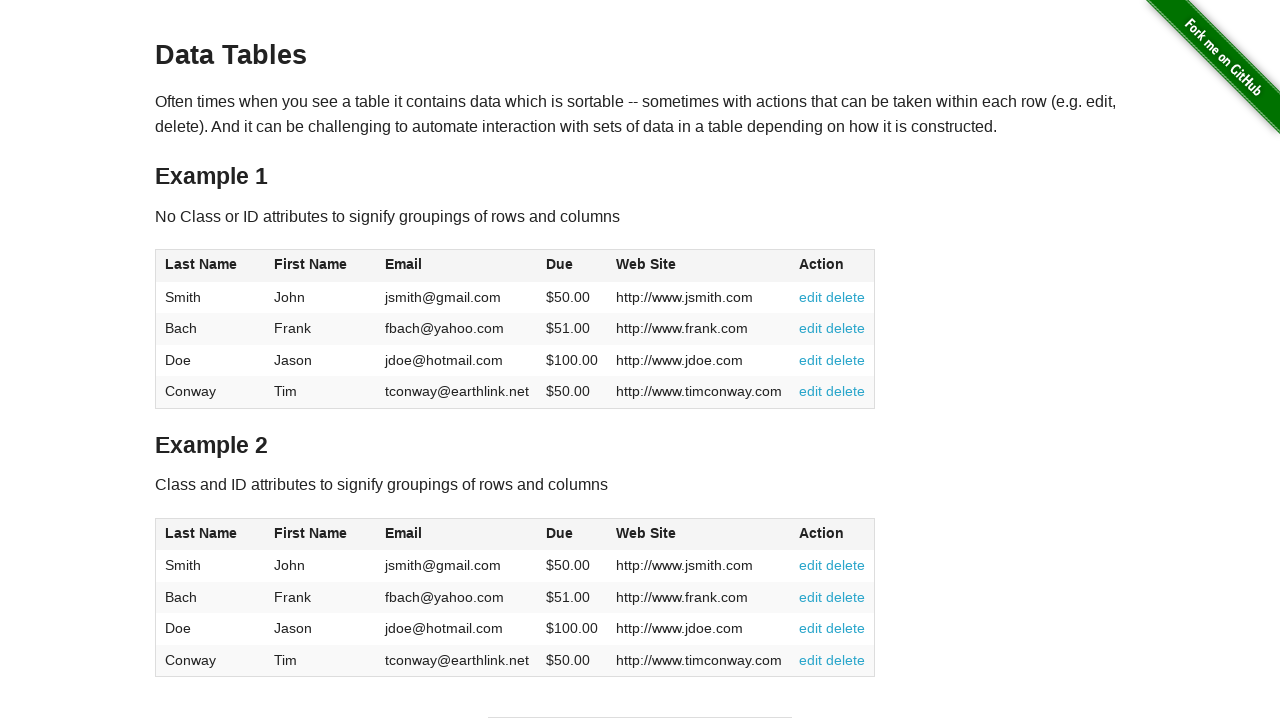

Verified table 1 first row, column 0: 'Smith'
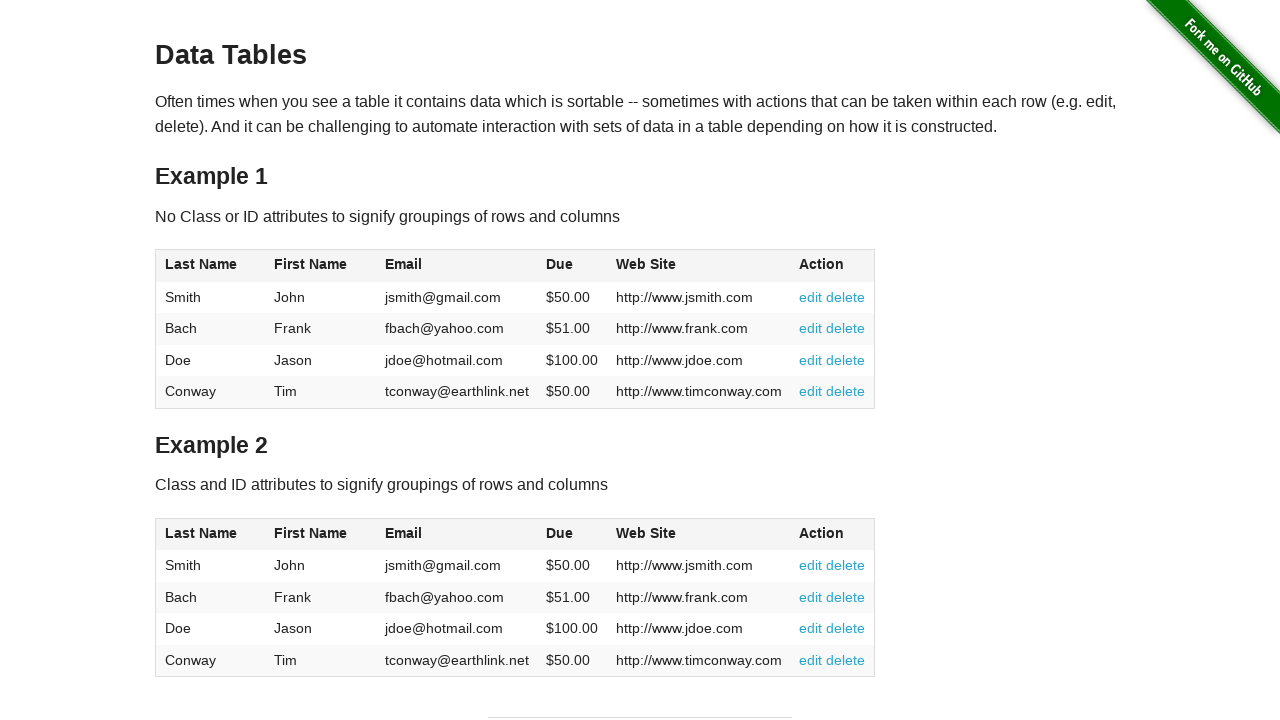

Verified table 1 first row, column 1: 'John'
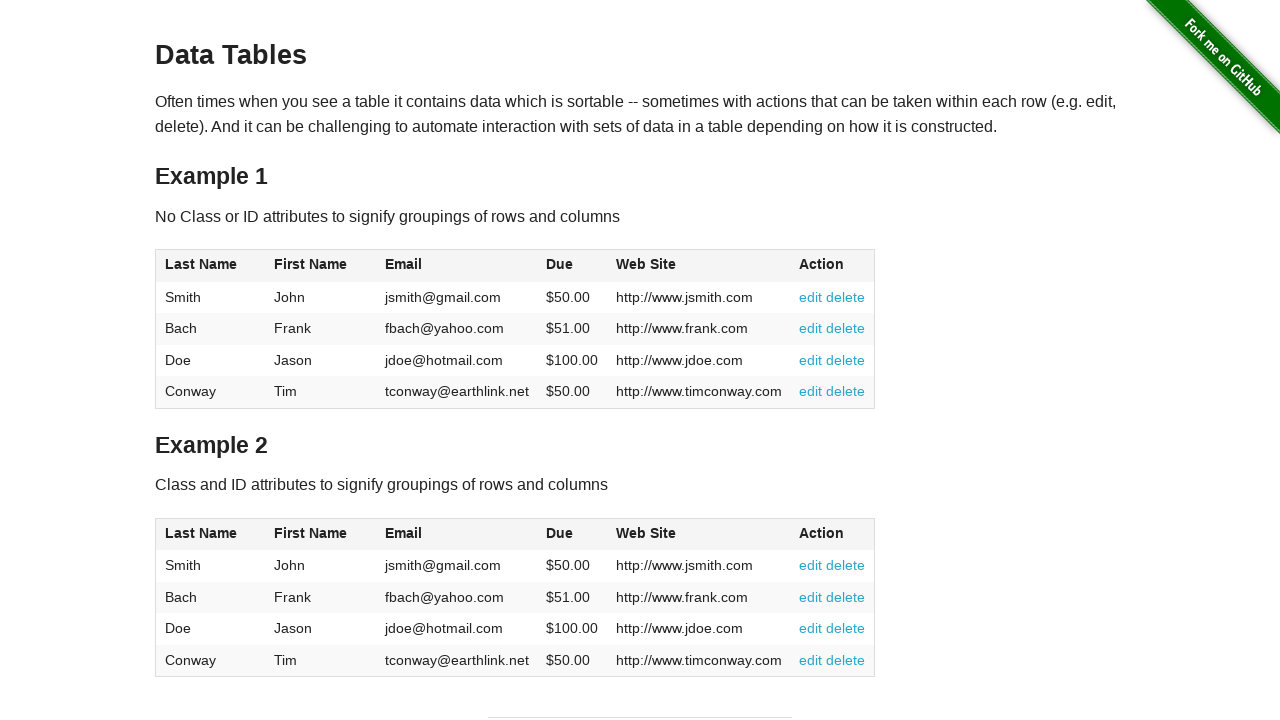

Verified table 1 first row, column 2: 'jsmith@gmail.com'
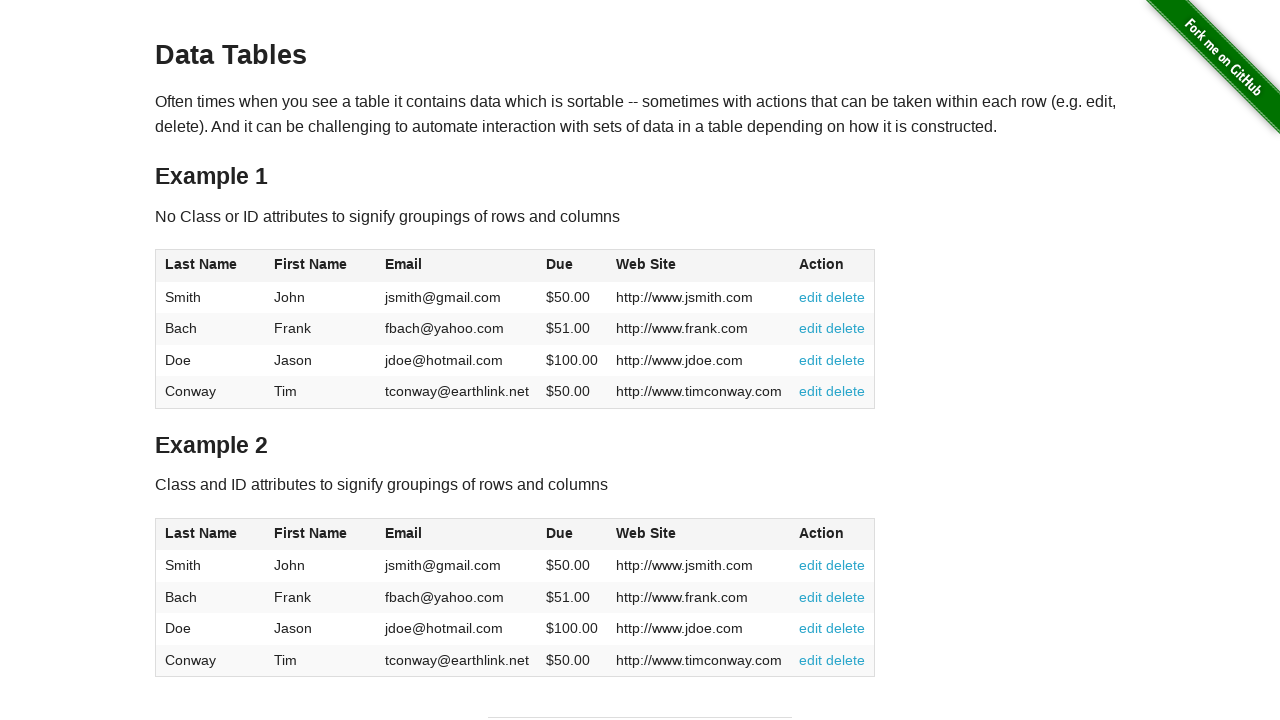

Verified table 1 first row, column 3: '$50.00'
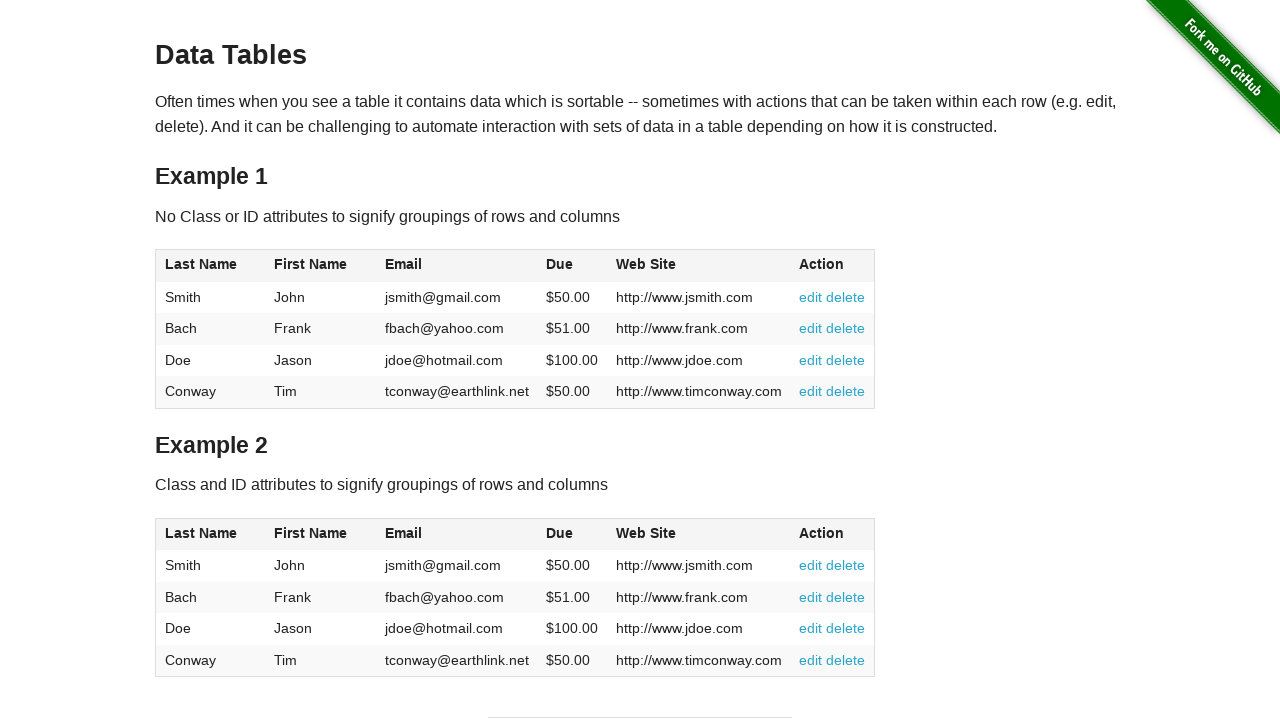

Verified table 1 first row, column 4: 'http://www.jsmith.com'
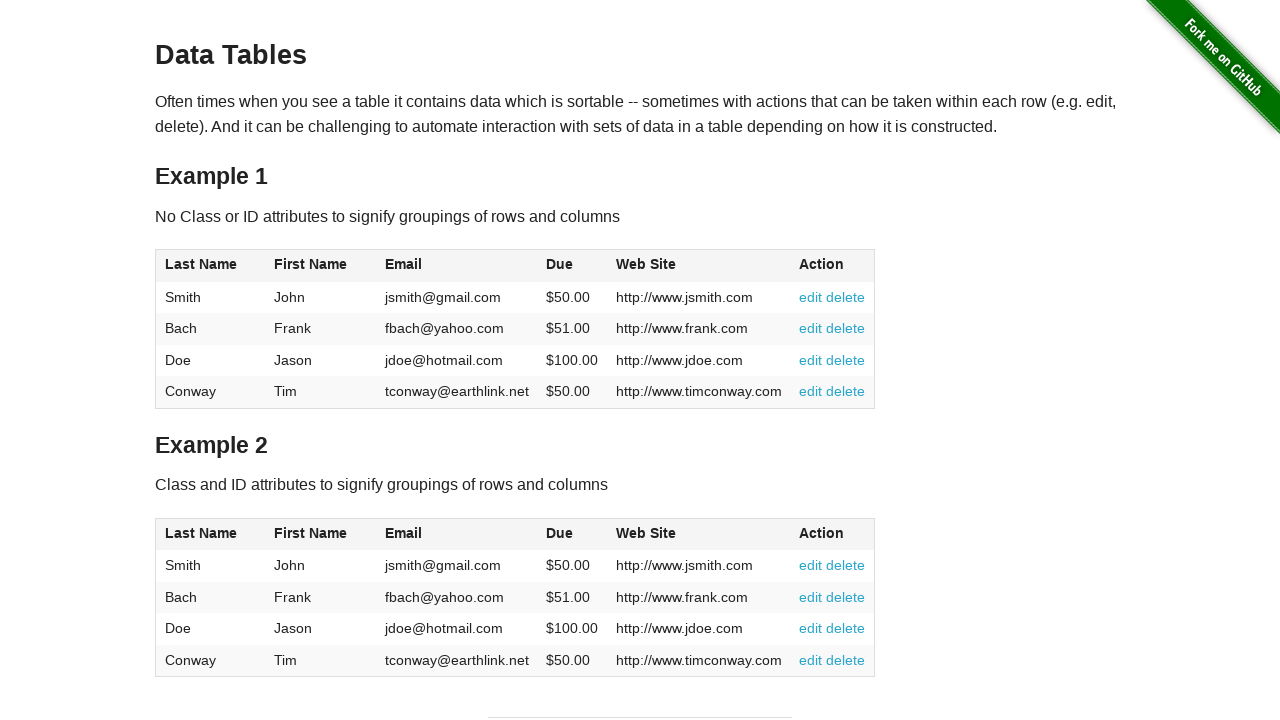

Verified table 1 first row, column 5: 'edit delete'
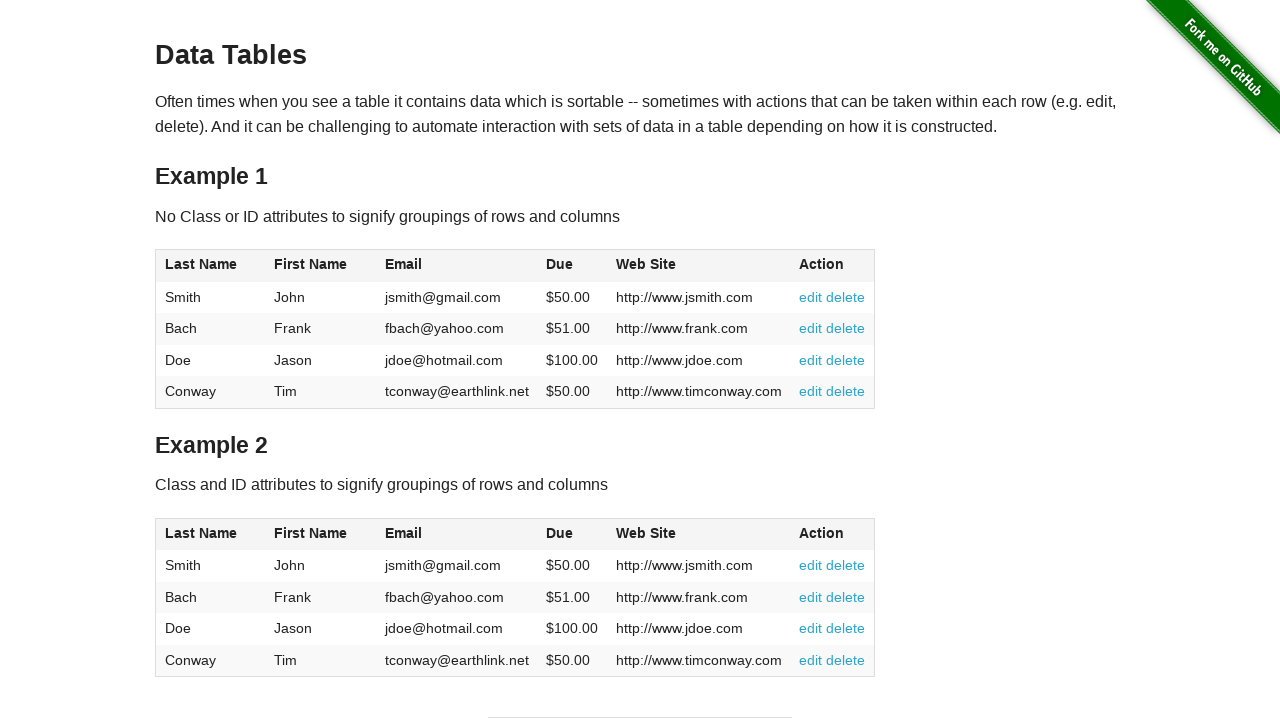

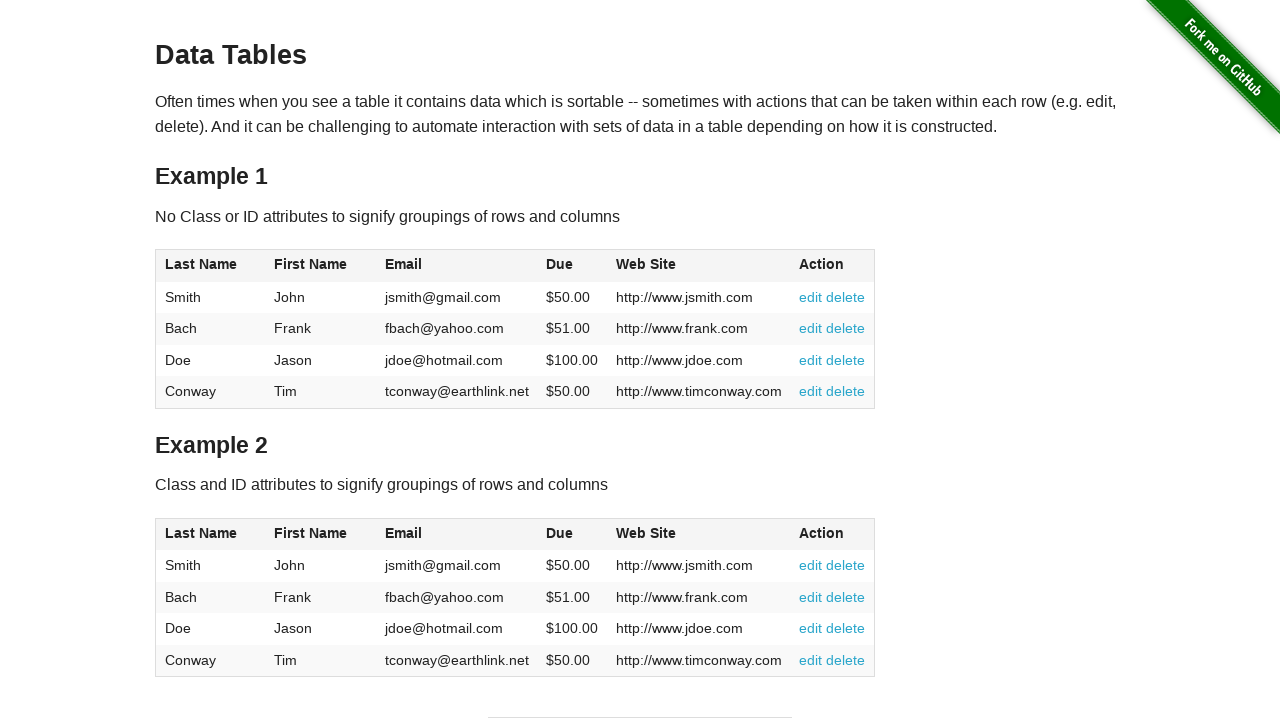